Tests dropdown selection functionality by selecting different options and verifying the selected values

Starting URL: http://the-internet.herokuapp.com/dropdown

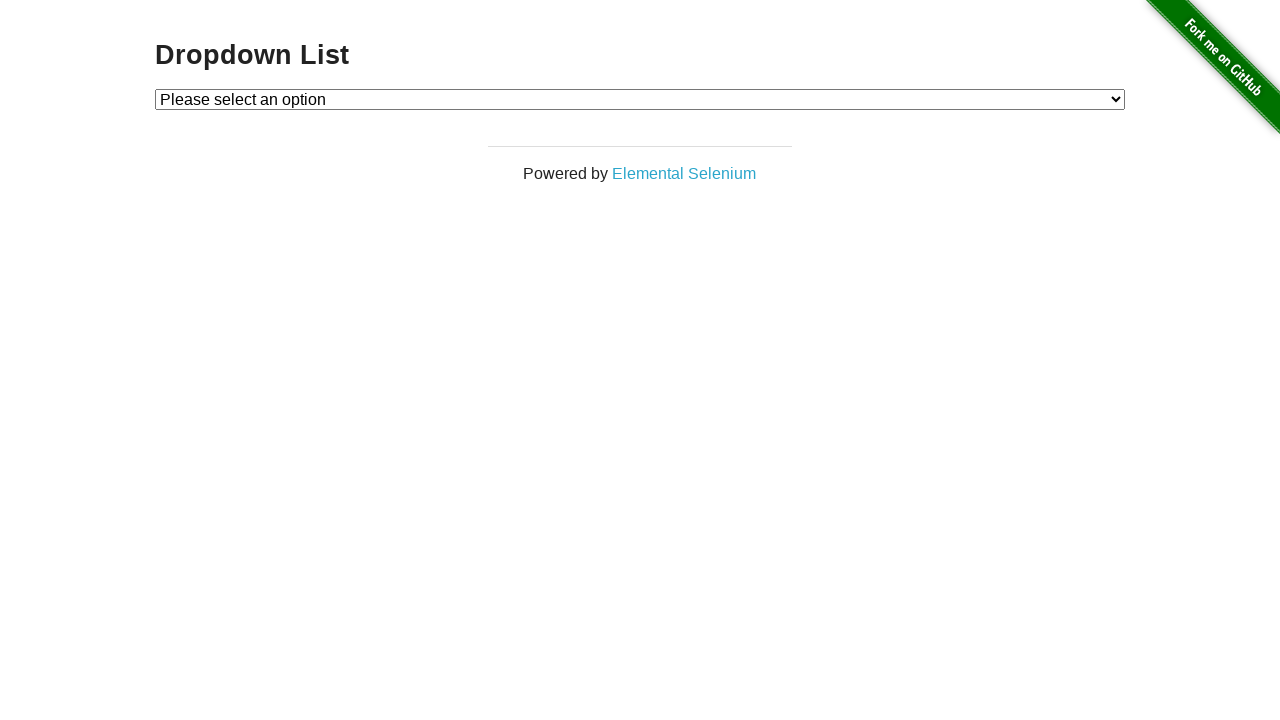

Selected 'Option 1' from dropdown on #dropdown
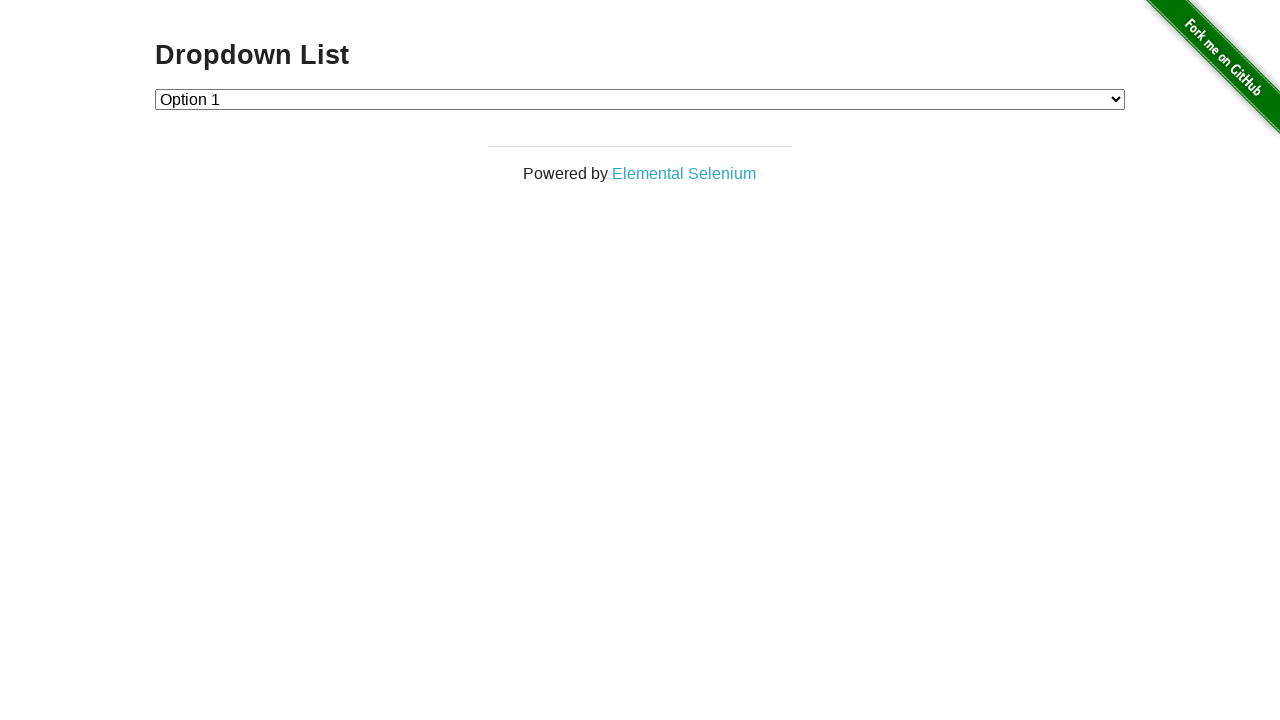

Verified that Option 1 is selected (value='1')
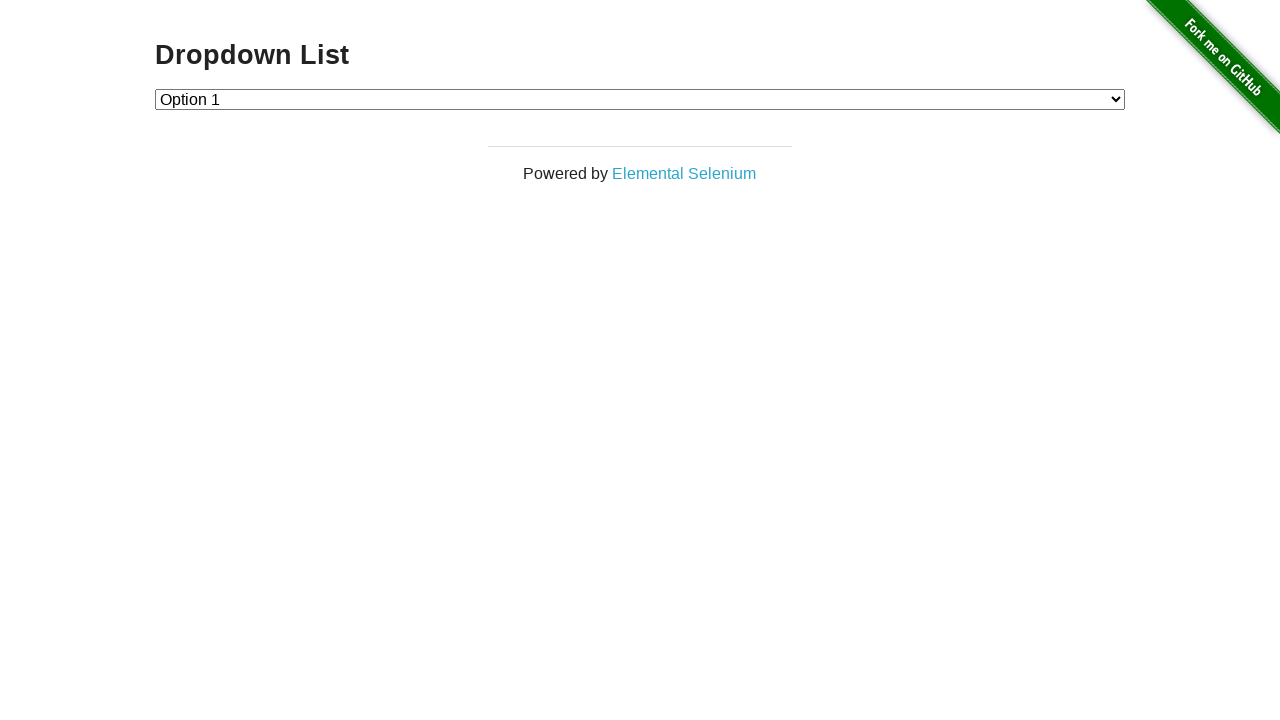

Selected 'Option 2' from dropdown on #dropdown
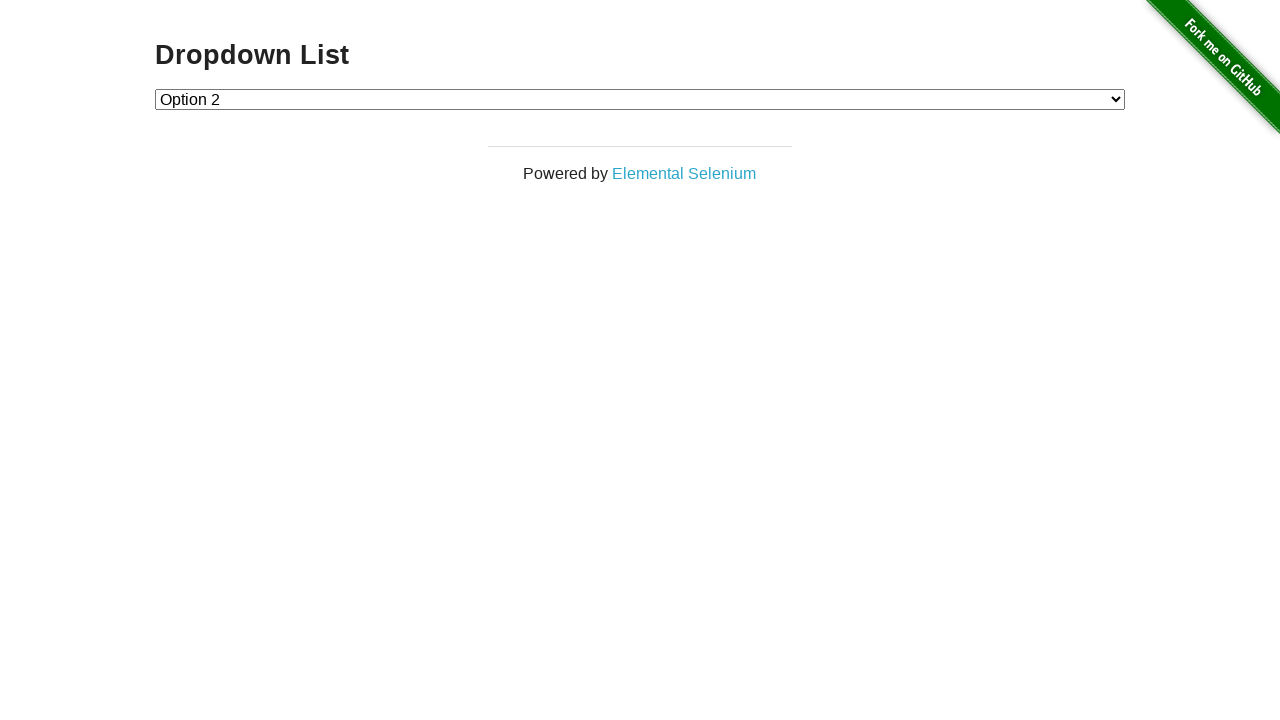

Verified that Option 2 is selected (value='2')
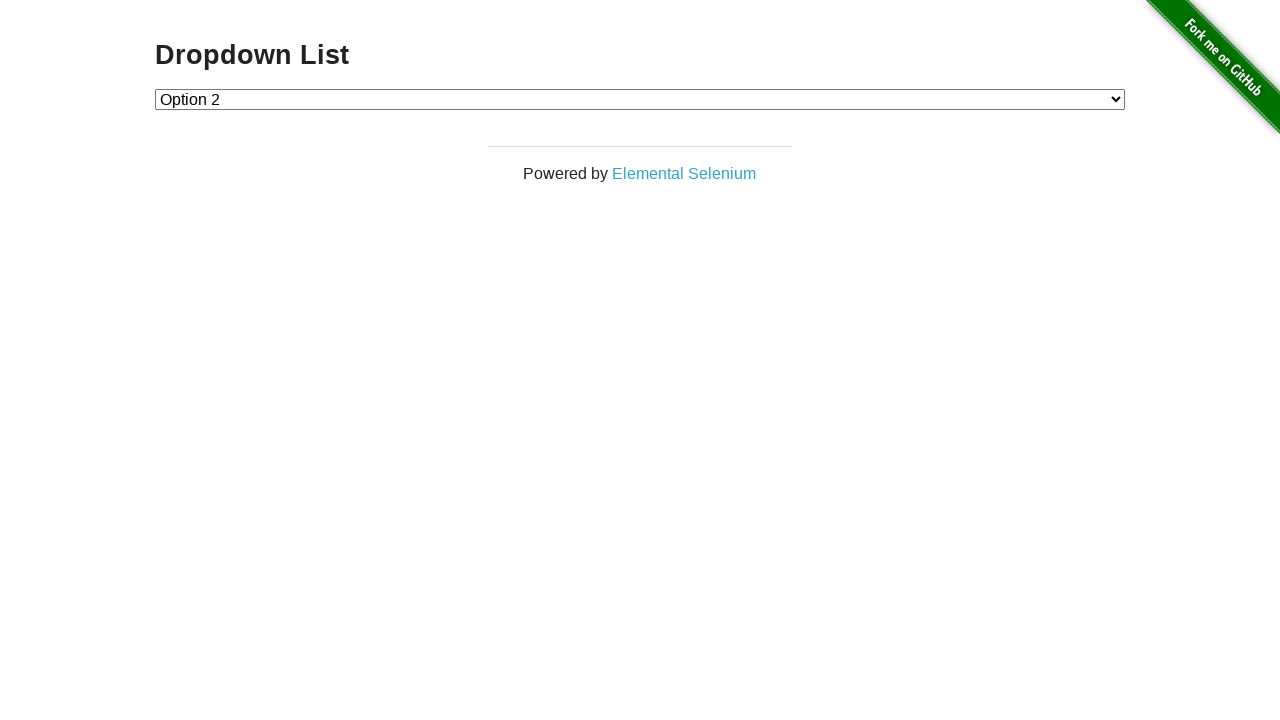

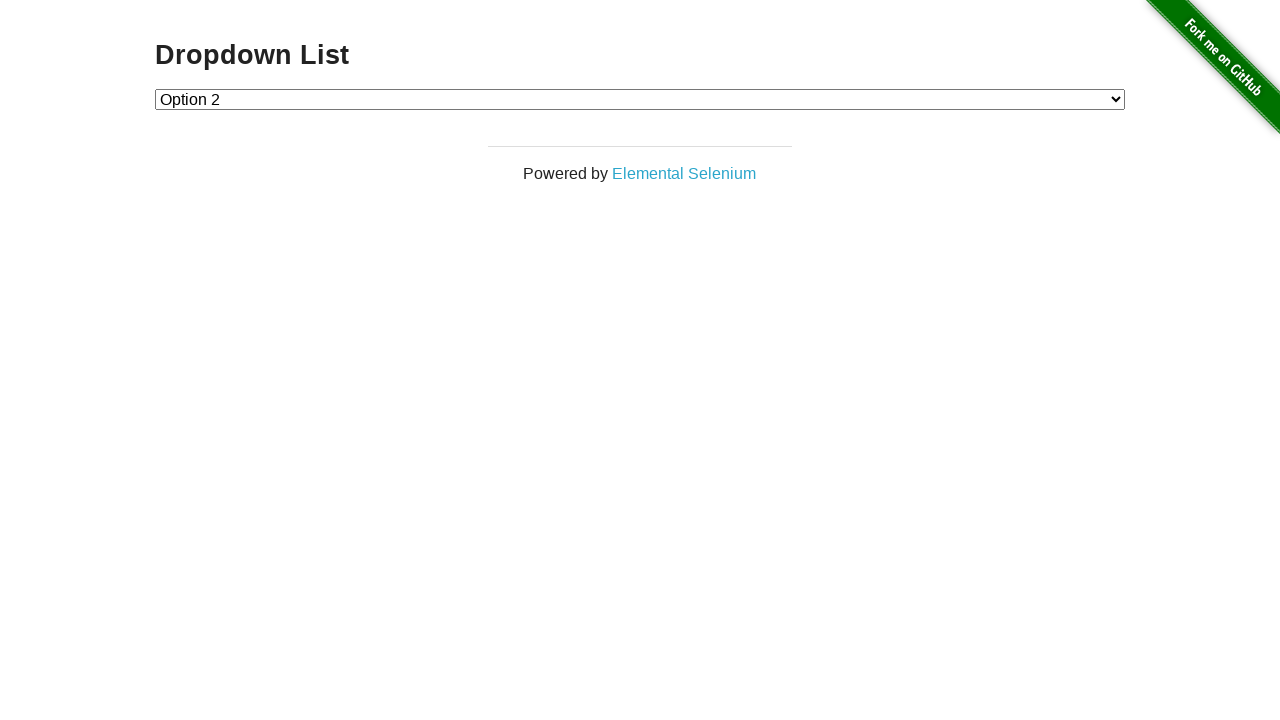